Navigates to the Weight Watchers website homepage and waits for the page to load.

Starting URL: https://www.weightwatchers.com

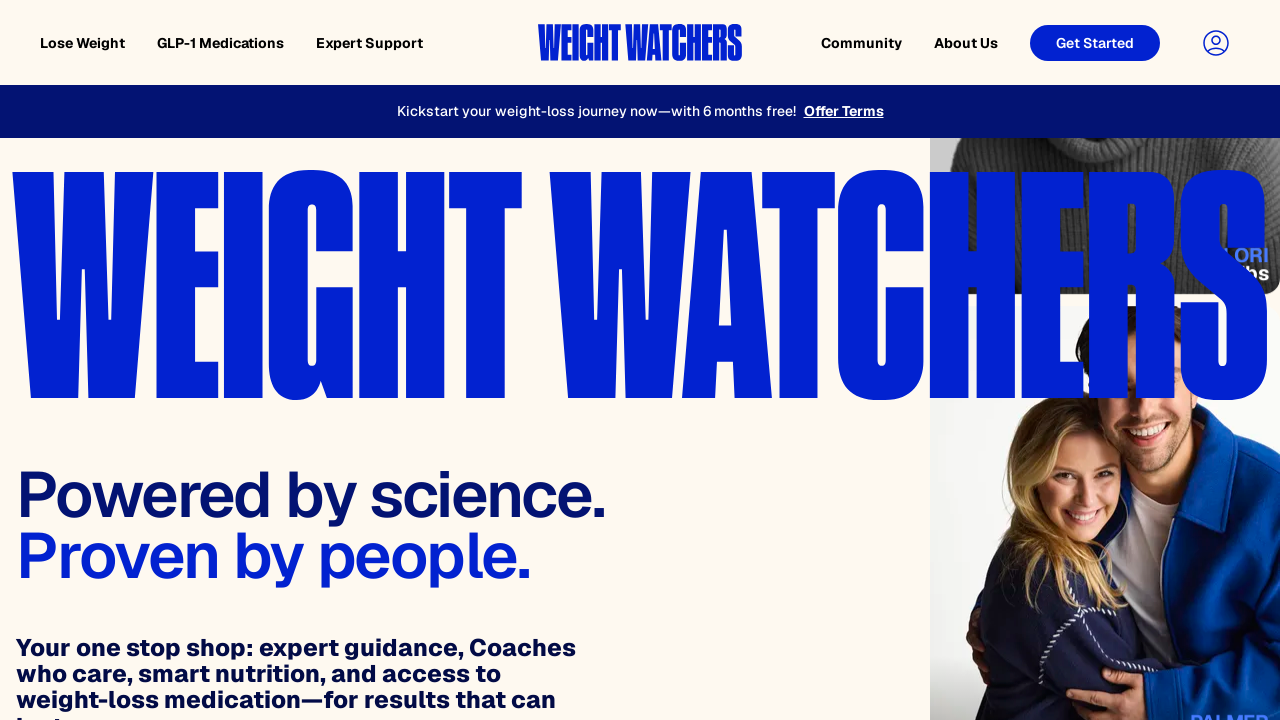

Set viewport size to 1920x1032
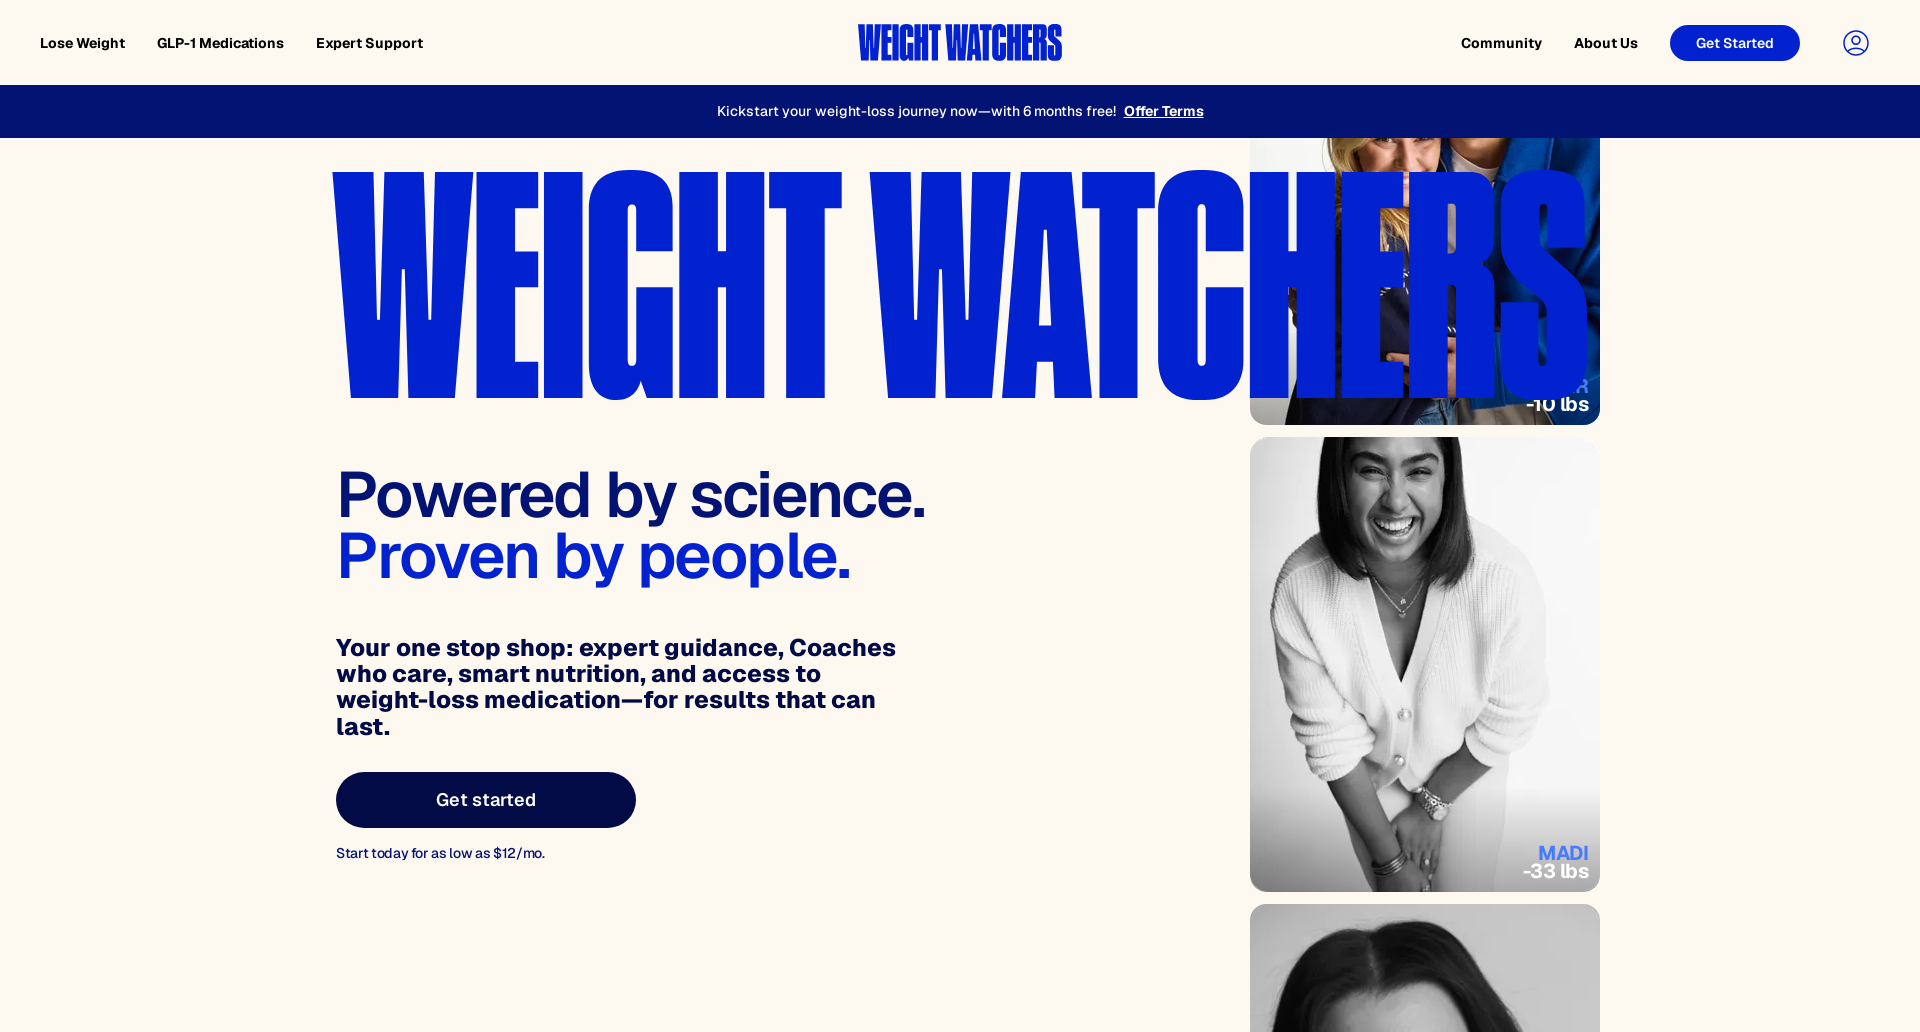

Weight Watchers homepage loaded and network idle
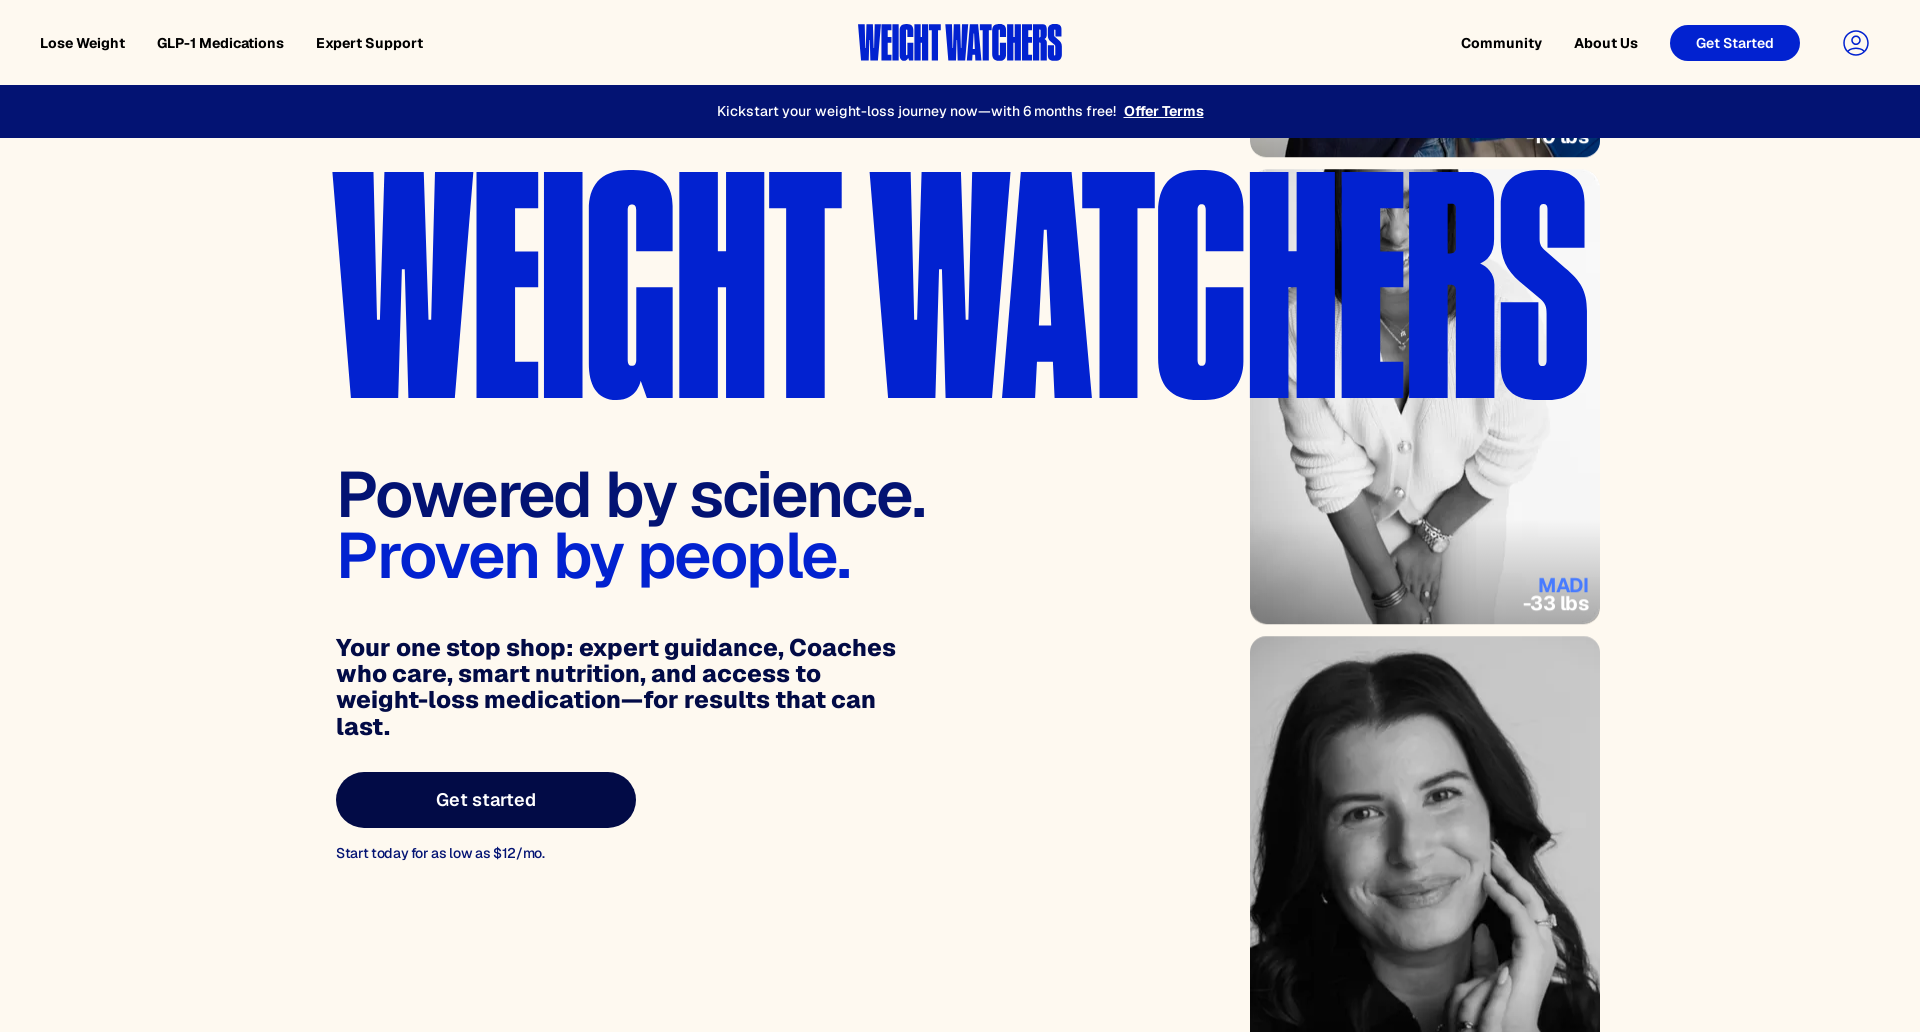

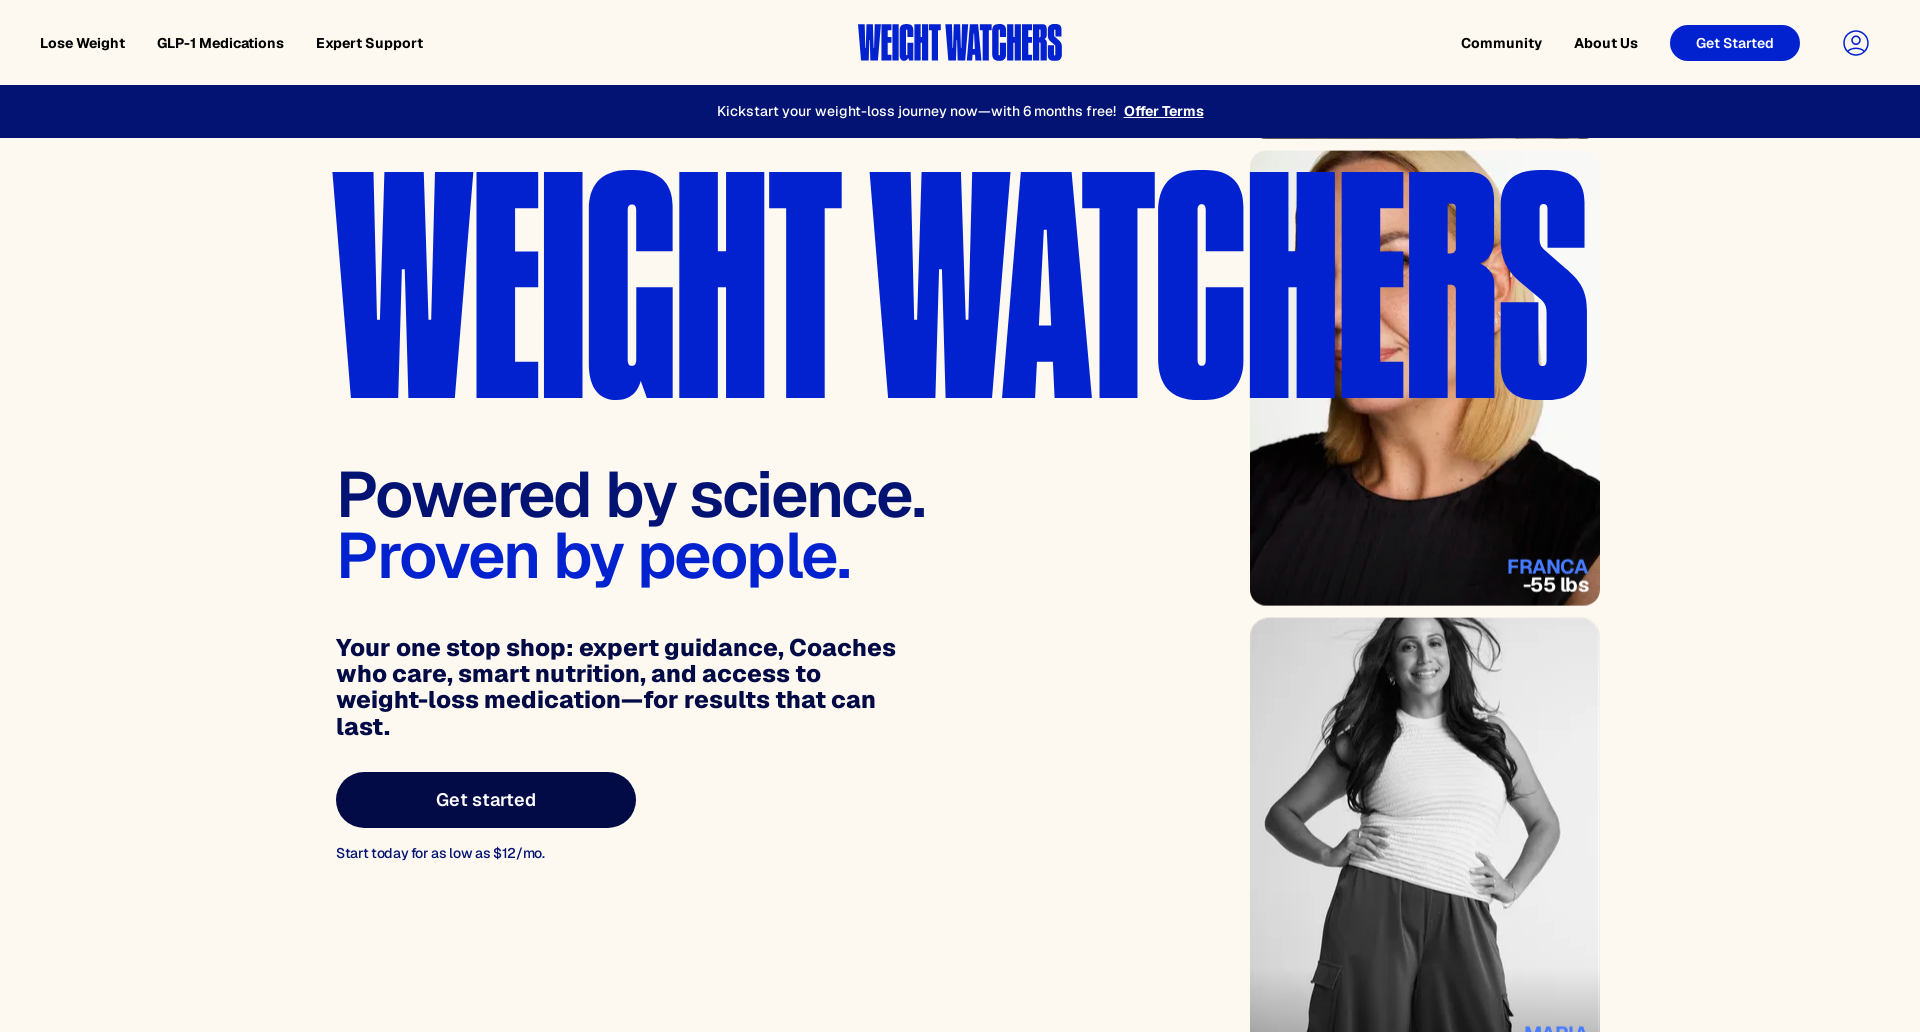